Tests various alert handling scenarios including simple alerts, confirmation alerts, prompt alerts, and modal dialogs on a practice page

Starting URL: https://www.leafground.com/alert.xhtml

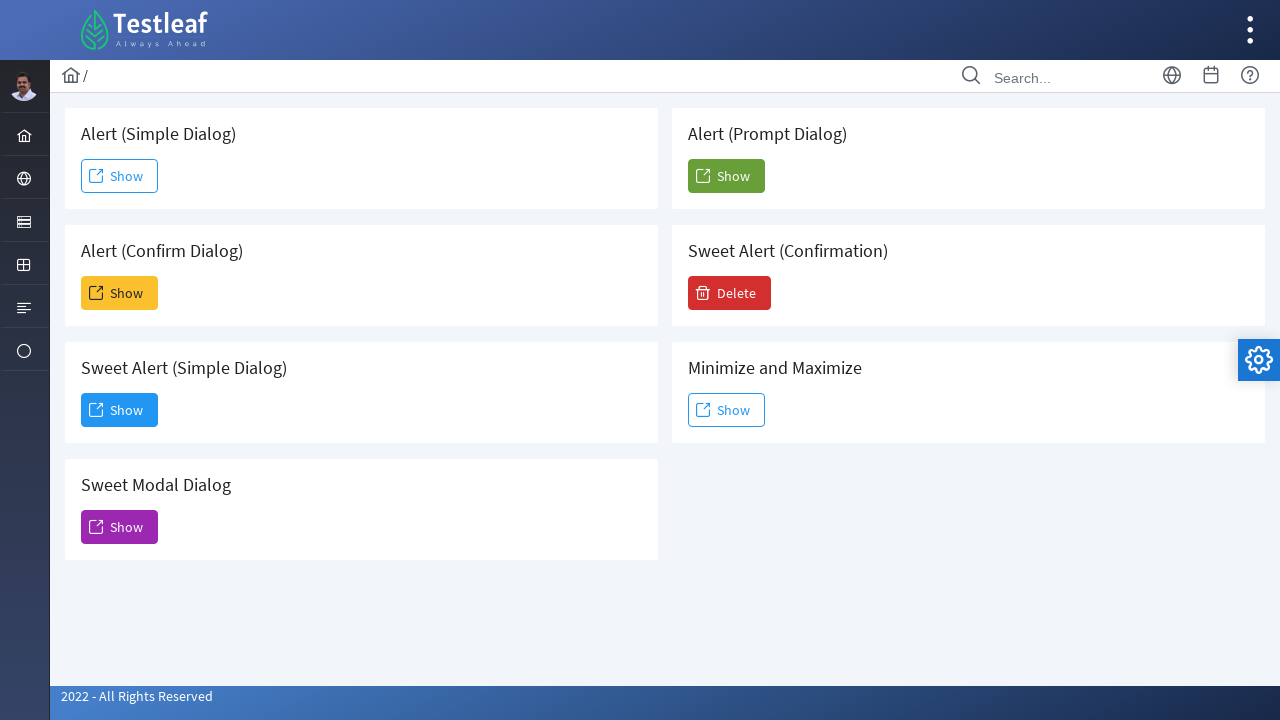

Clicked button to trigger simple alert at (120, 176) on button#j_idt88\:j_idt91
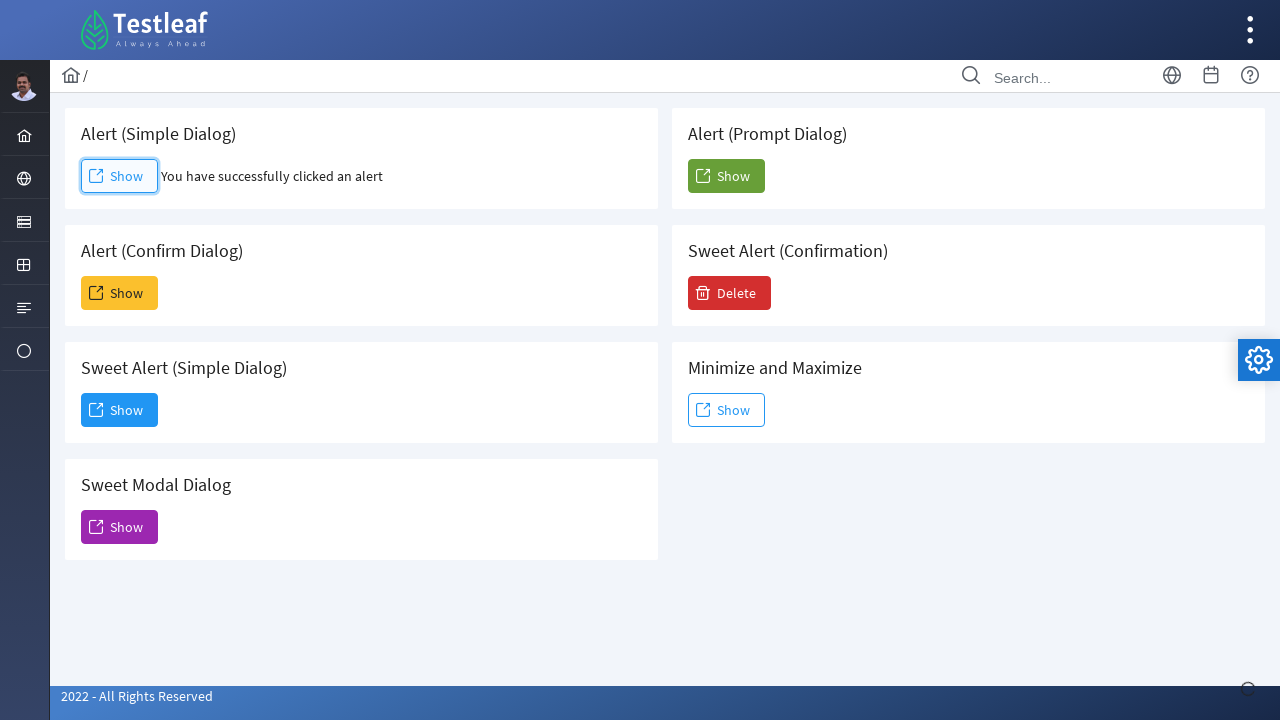

Accepted simple alert dialog
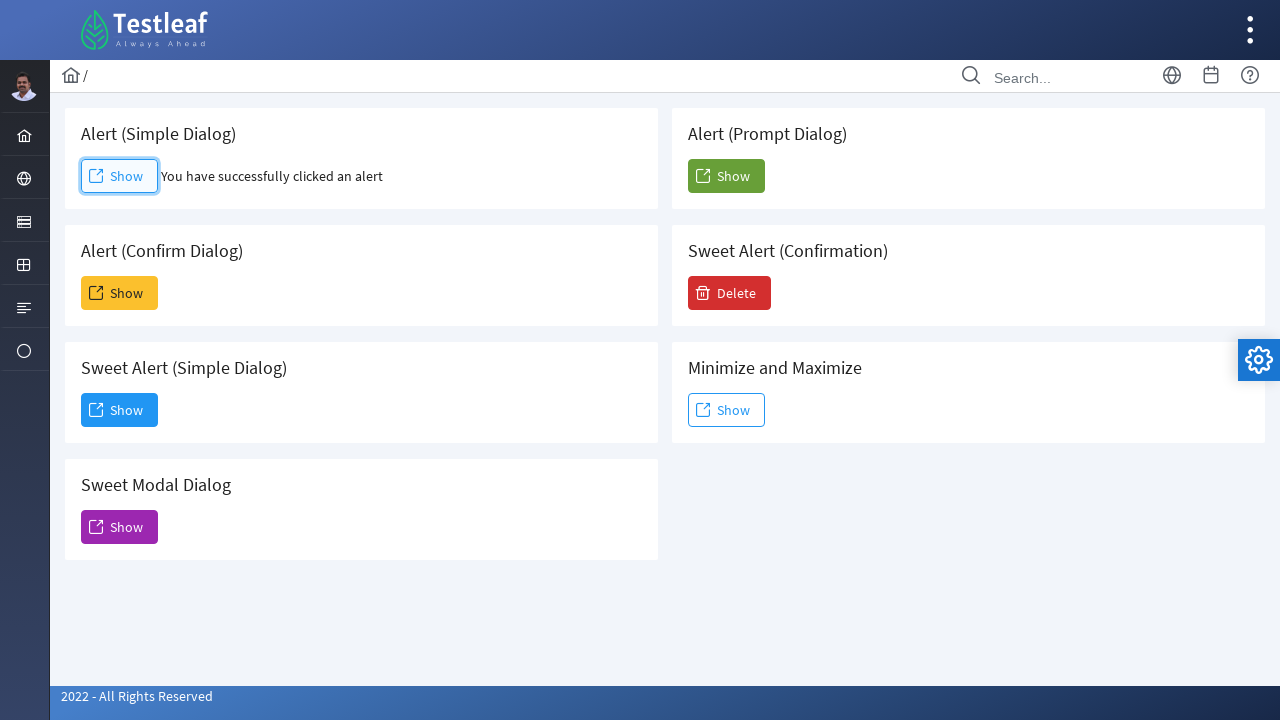

Simple alert result element loaded
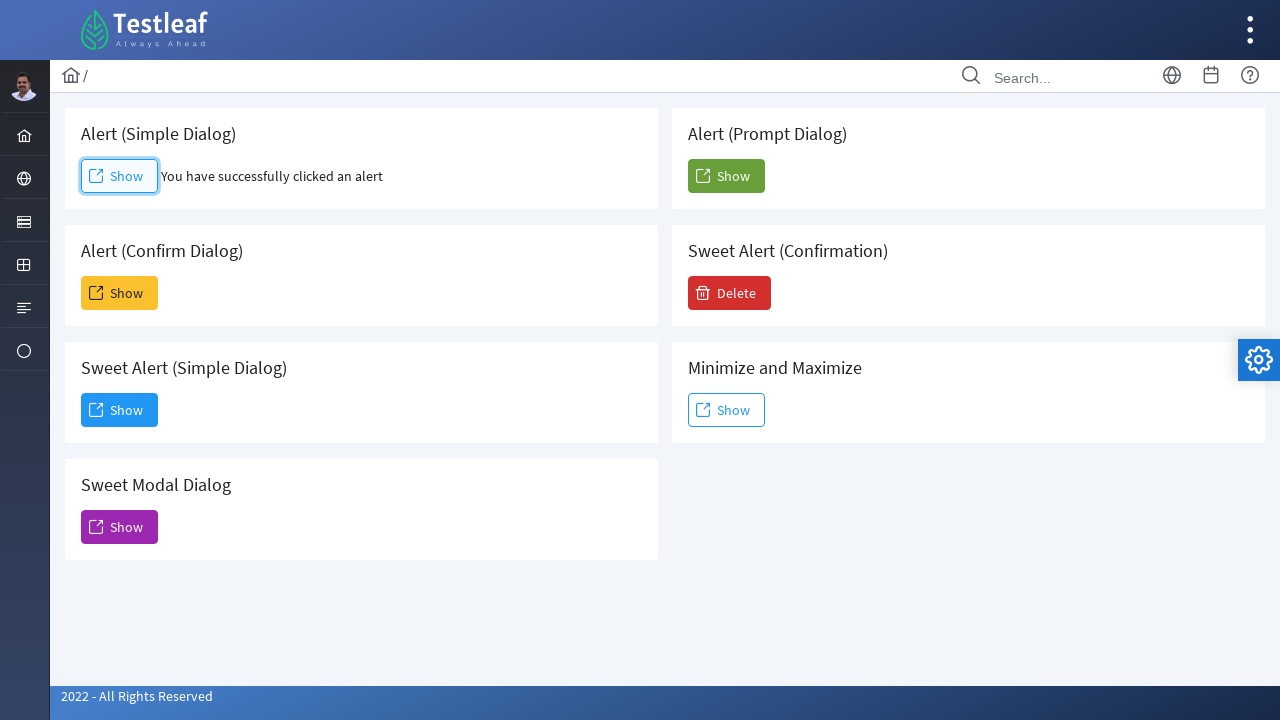

Clicked button to trigger confirmation alert at (120, 293) on button#j_idt88\:j_idt93
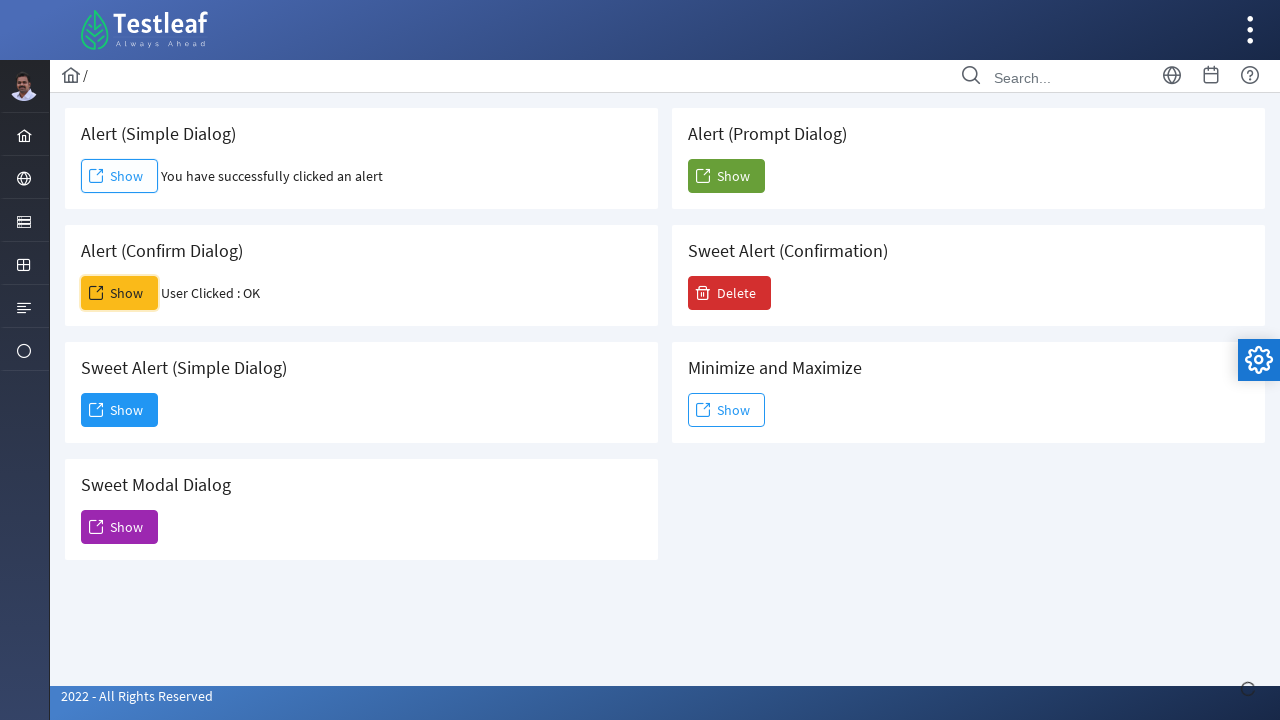

Accepted confirmation alert dialog
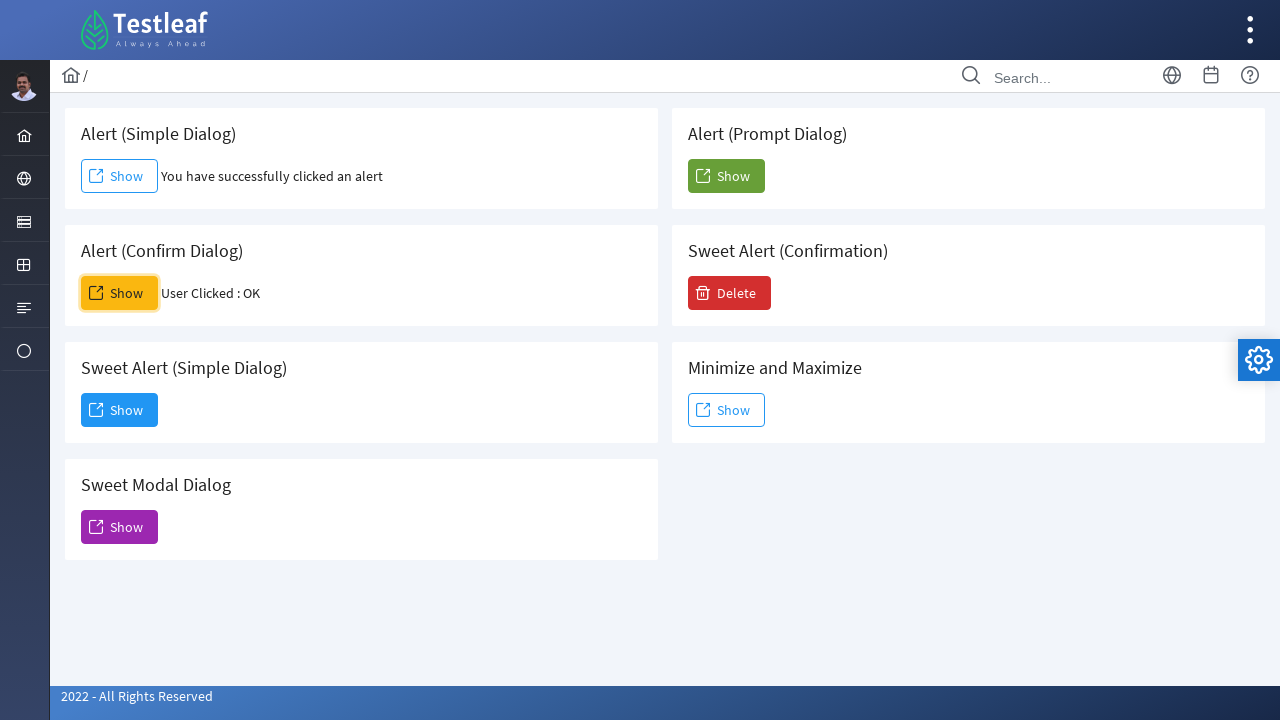

Confirmation alert result element loaded
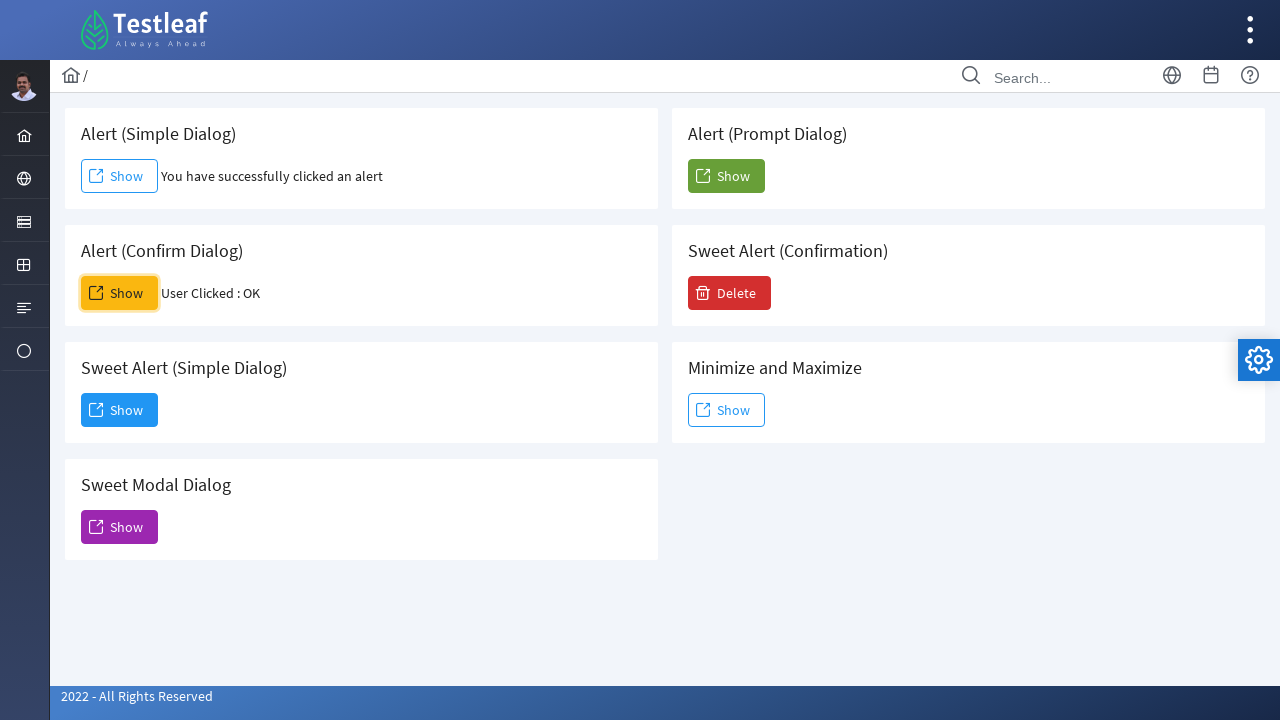

Clicked button to trigger prompt alert at (726, 176) on button#j_idt88\:j_idt104
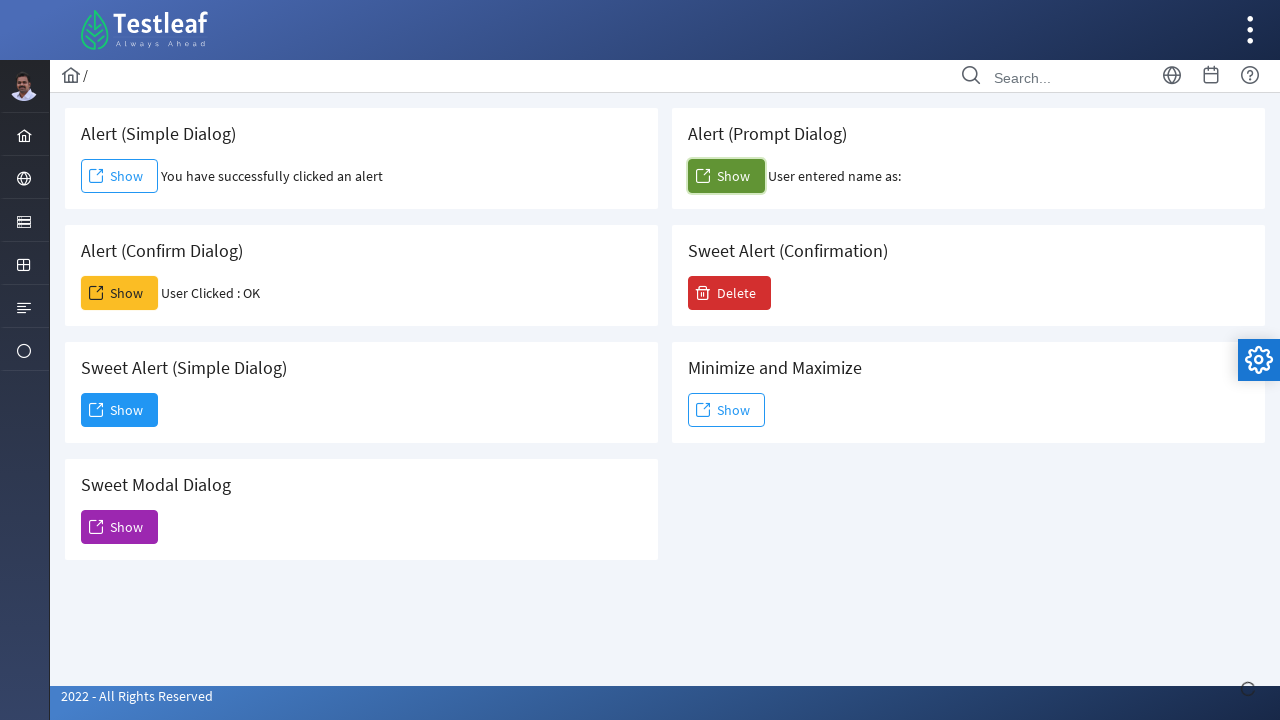

Entered 'Rekha' in prompt alert and accepted
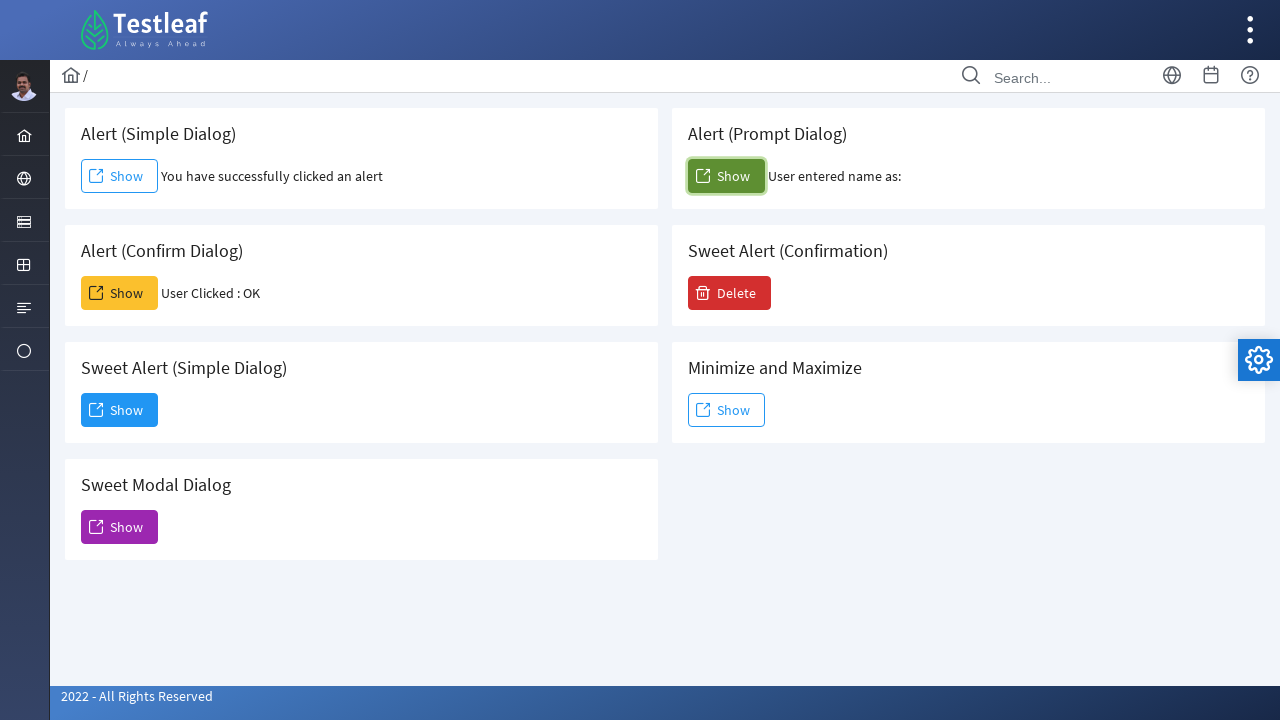

Prompt alert result element loaded
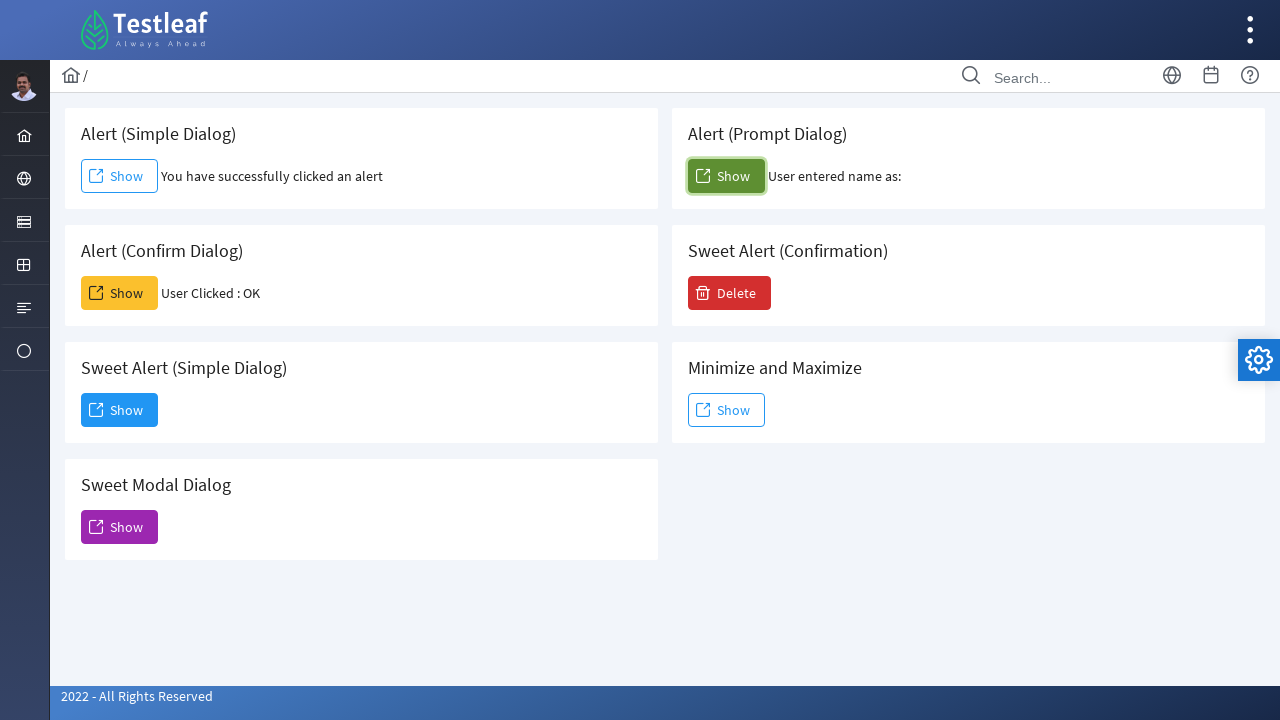

Clicked button to trigger sweet alert at (120, 410) on button#j_idt88\:j_idt95
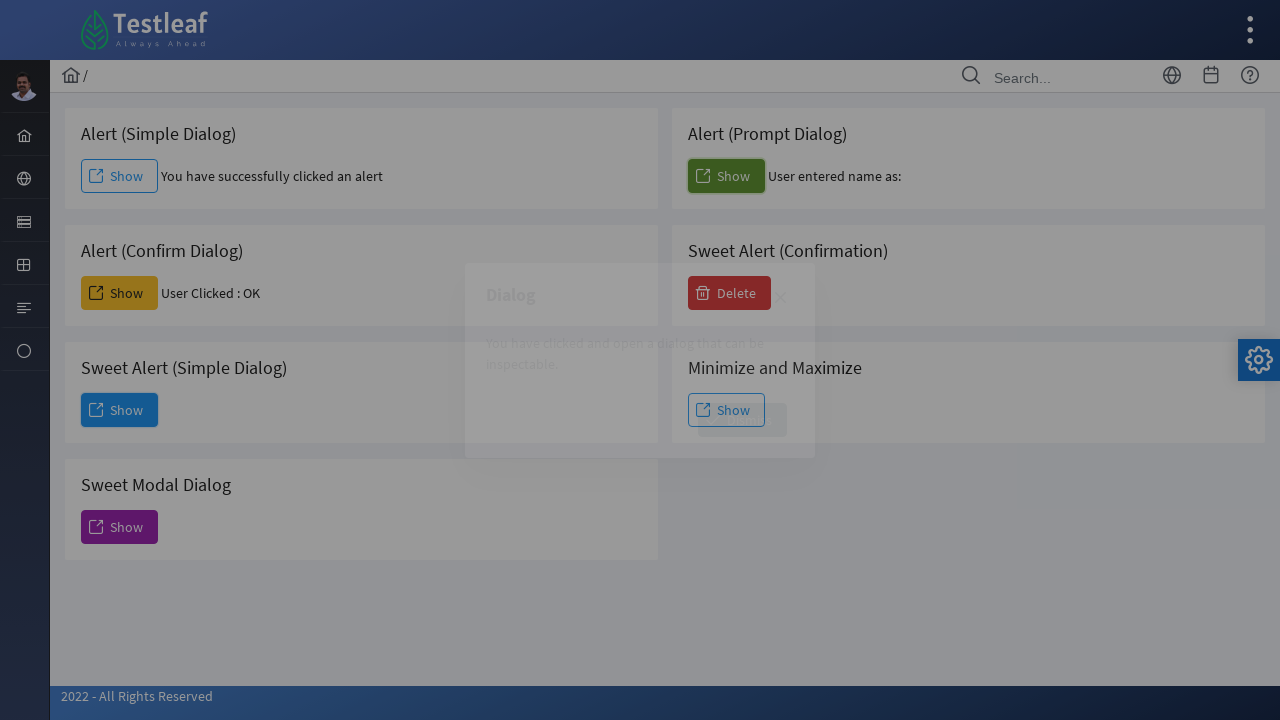

Clicked Dismiss button on sweet alert at (742, 420) on span:has-text('Dismiss')
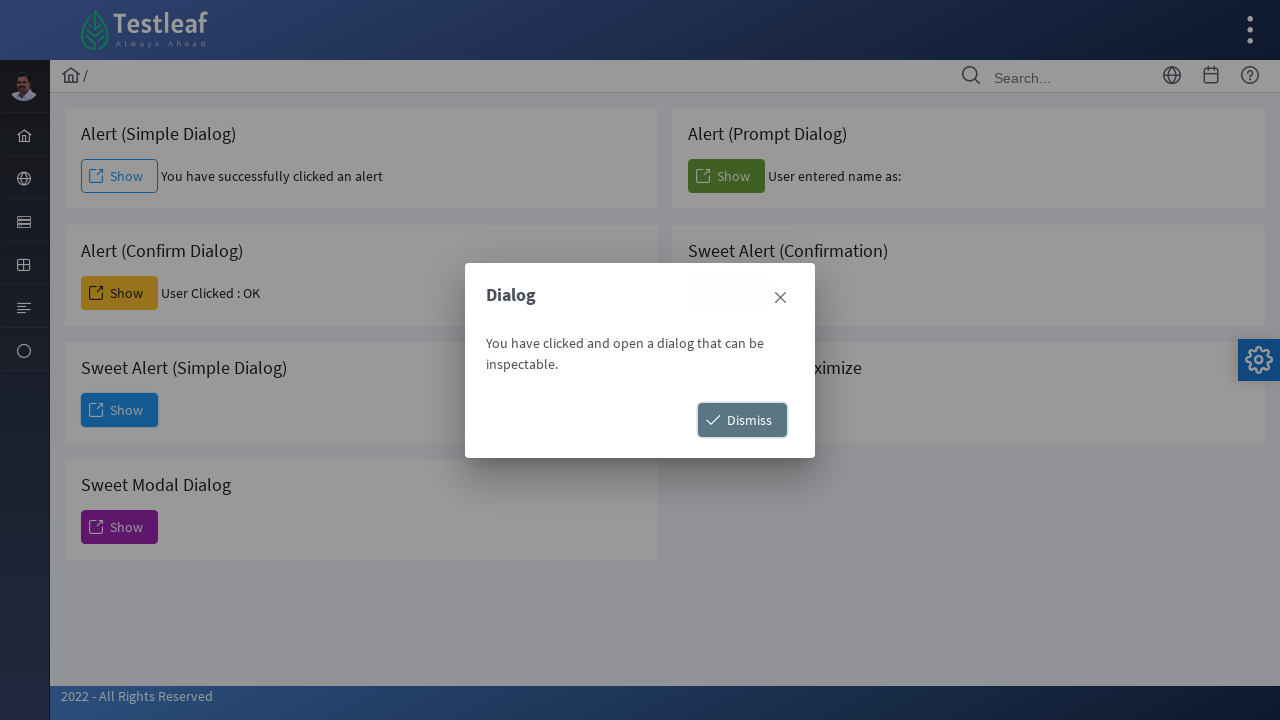

Clicked button to trigger sweet modal dialog at (120, 527) on button#j_idt88\:j_idt100
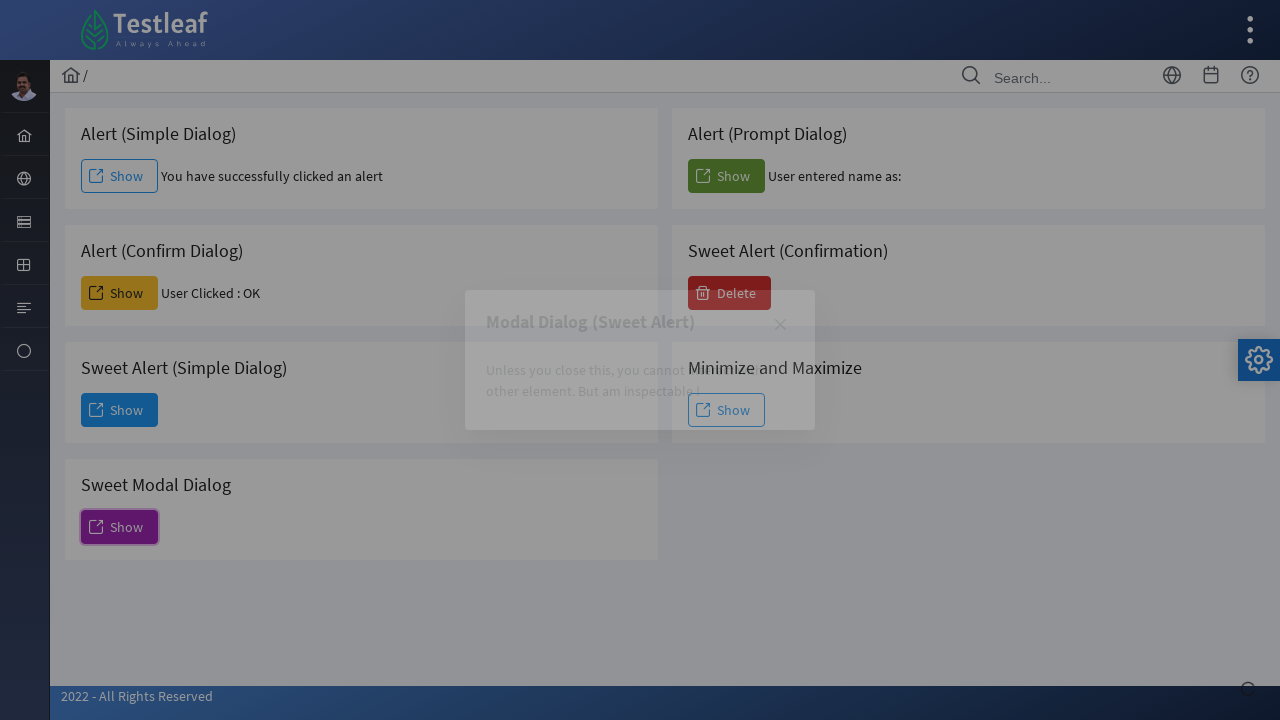

Waited 1000ms for modal to fully load
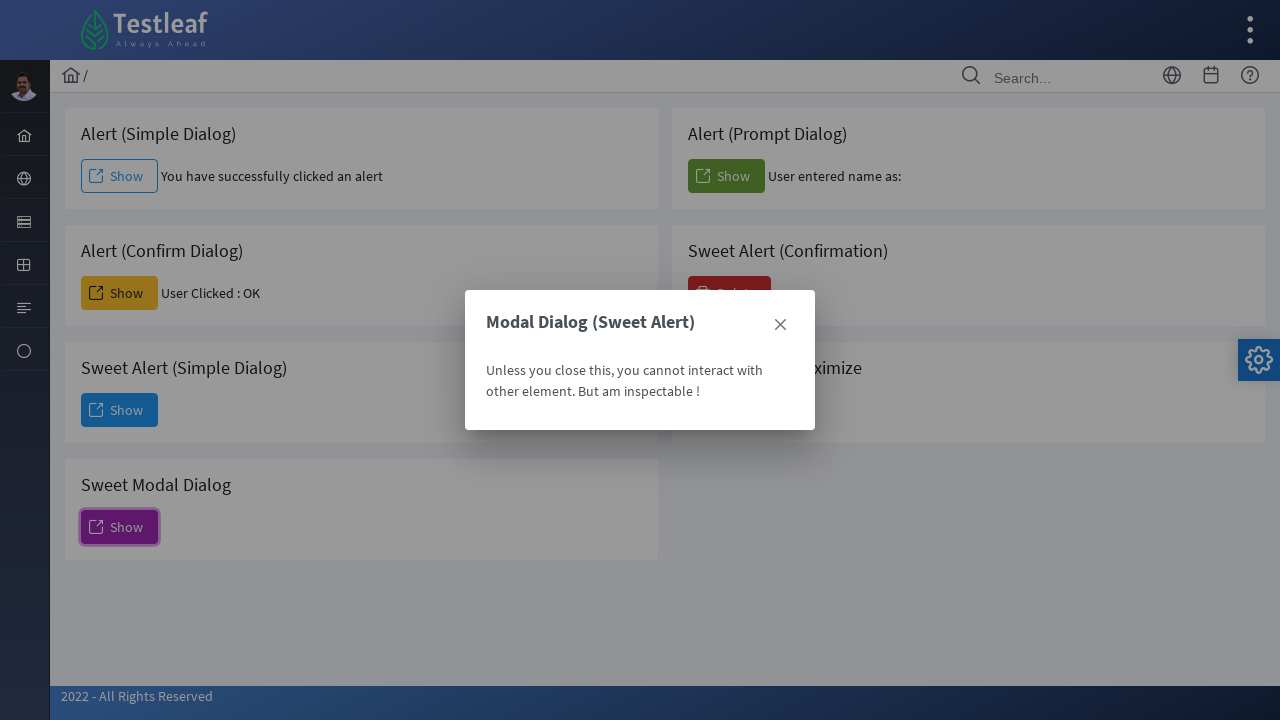

Clicked close button on sweet modal dialog at (780, 325) on (//span[@class='ui-icon ui-icon-closethick'])[2]
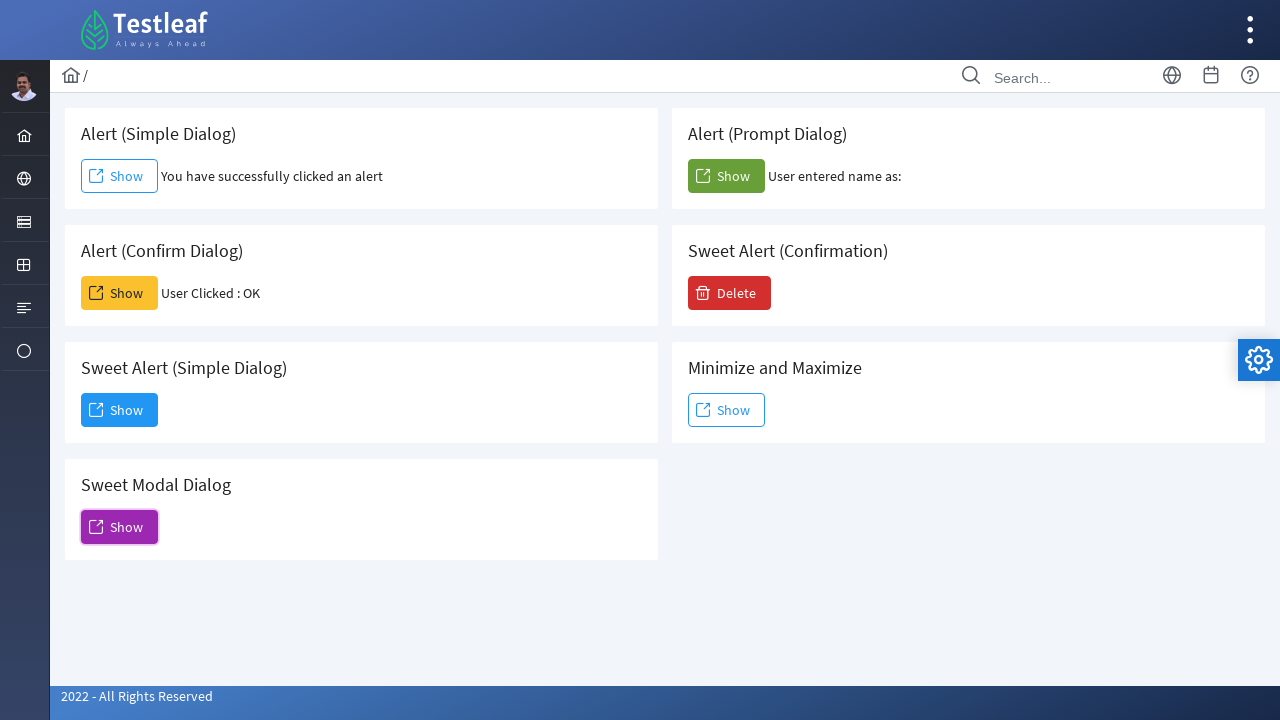

Waited 1000ms after closing modal
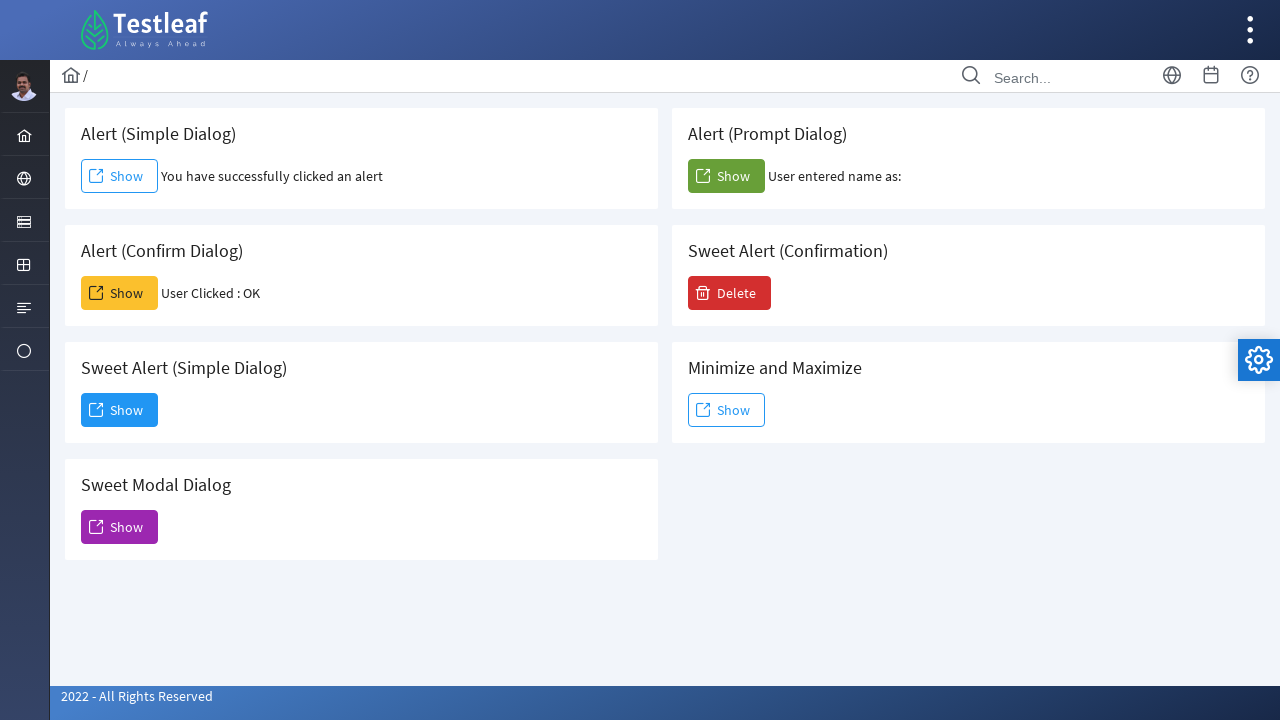

Clicked Delete button to trigger confirmation sweet alert at (730, 293) on span:has-text('Delete')
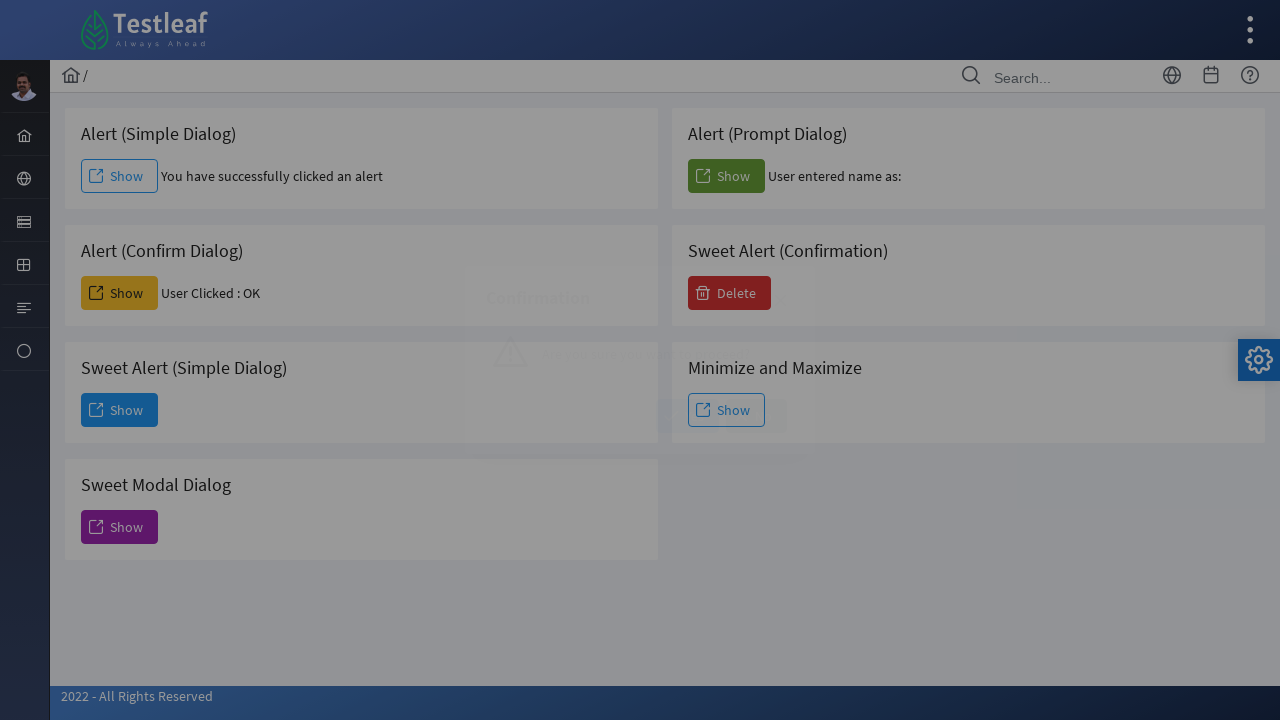

Clicked Yes button to confirm deletion at (688, 416) on span:has-text('Yes')
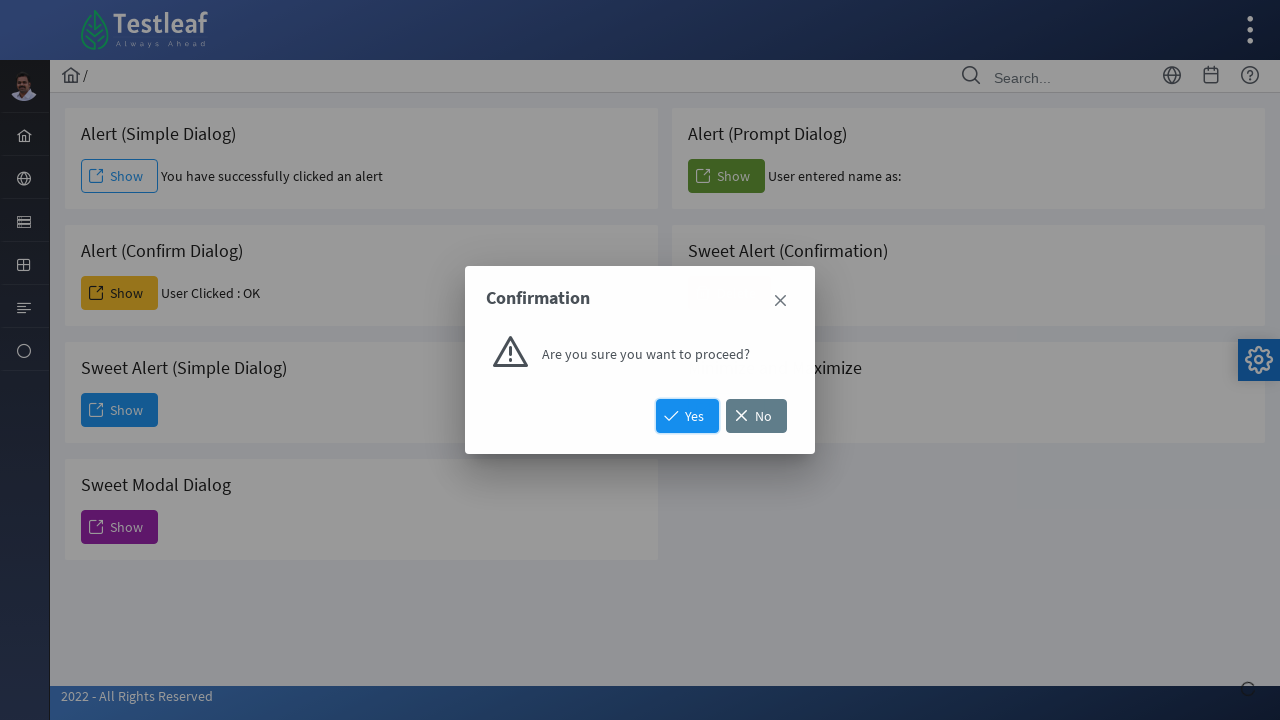

Clicked button to trigger dialog for maximize test at (726, 410) on button#j_idt88\:j_idt111
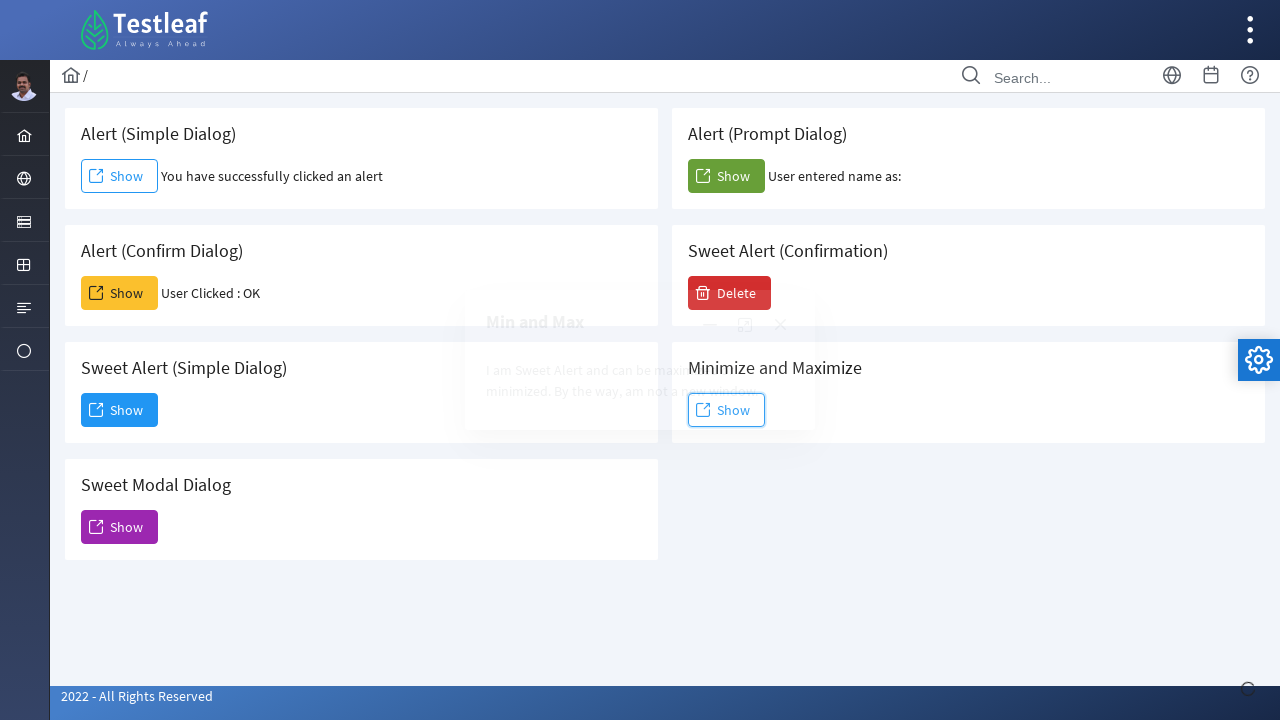

Waited 1000ms for dialog to load
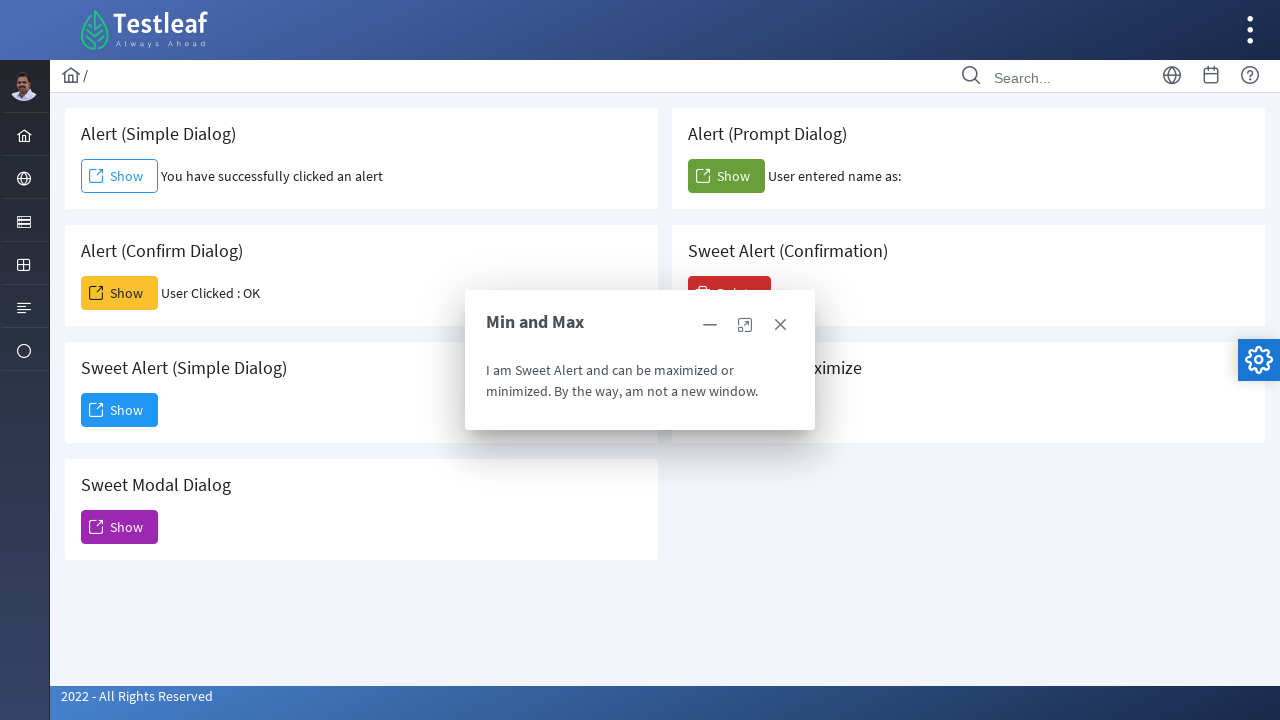

Clicked maximize/expand icon on dialog at (745, 325) on span.ui-icon.ui-icon-extlink
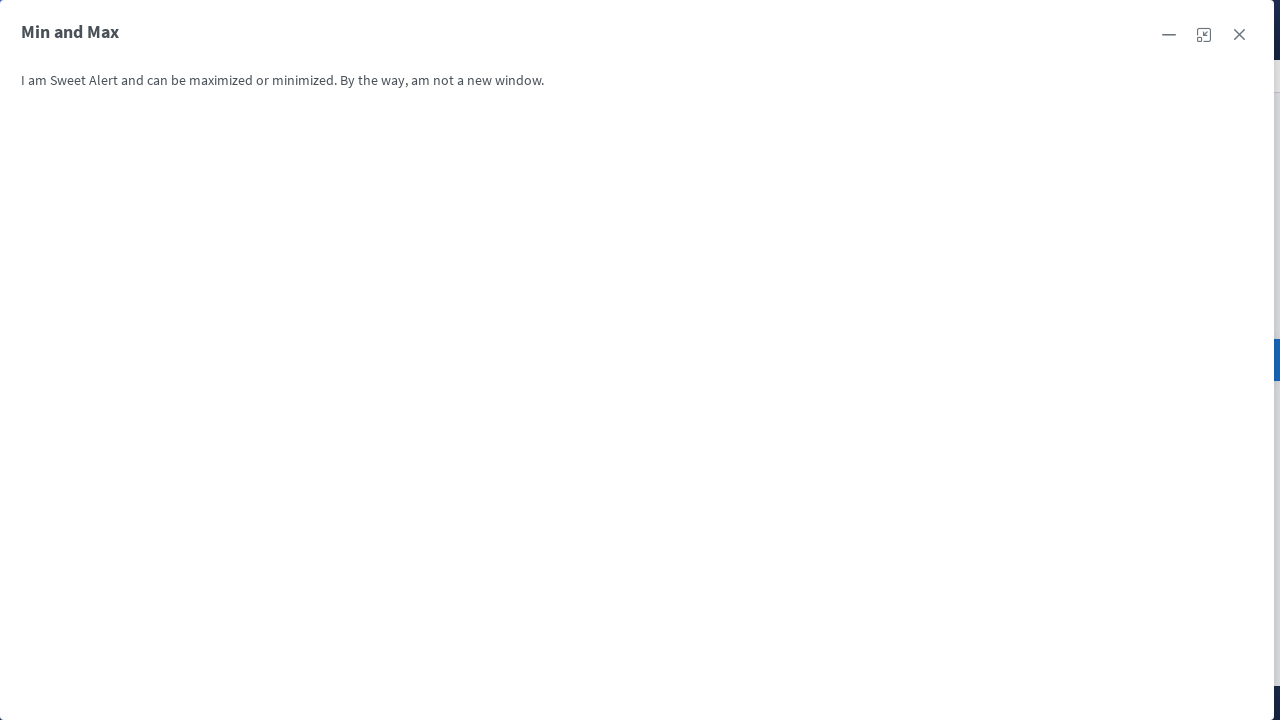

Clicked close button on maximized dialog at (1239, 35) on (//span[@class='ui-icon ui-icon-closethick'])[3]
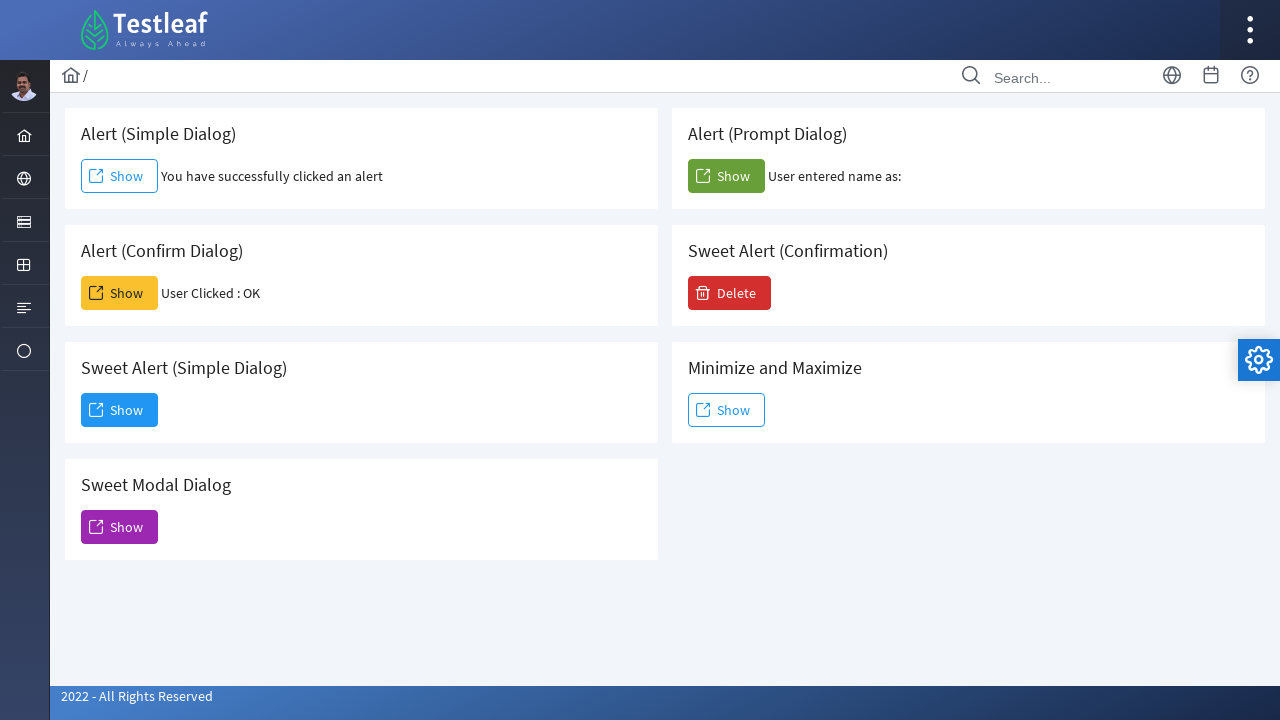

Waited 1000ms after closing maximized dialog
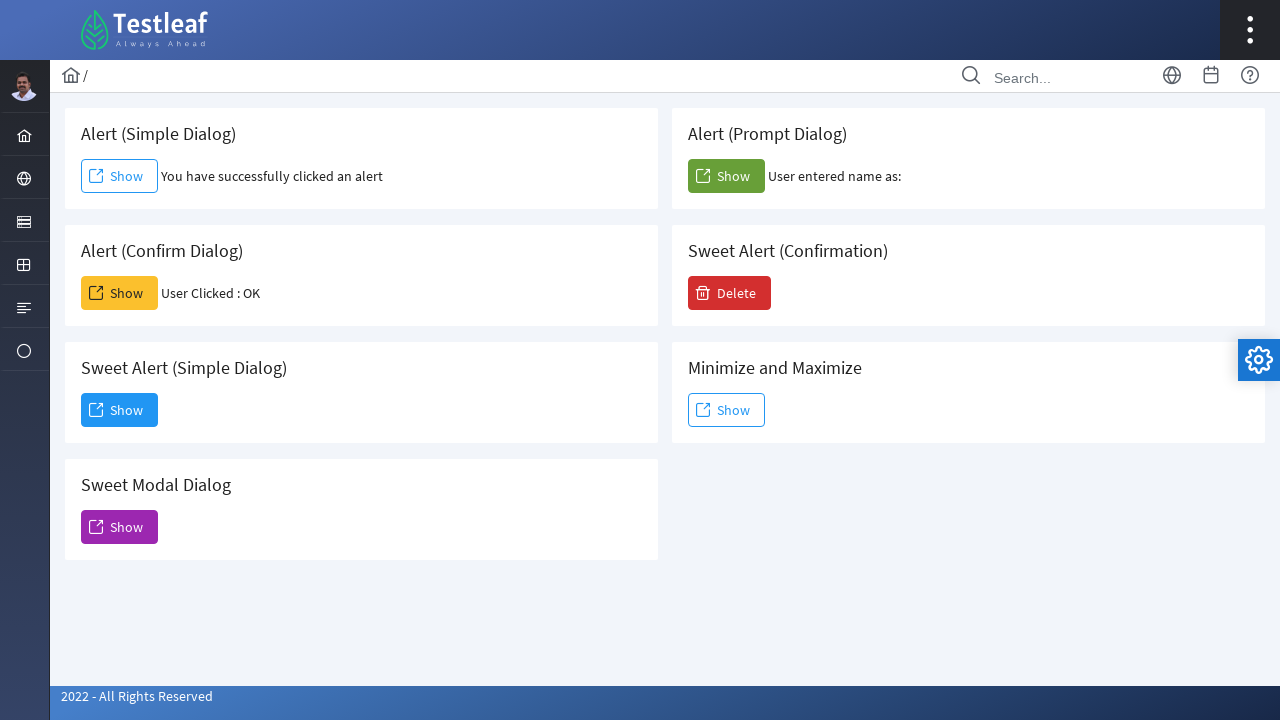

Clicked button to trigger dialog for minimize test at (726, 410) on button#j_idt88\:j_idt111
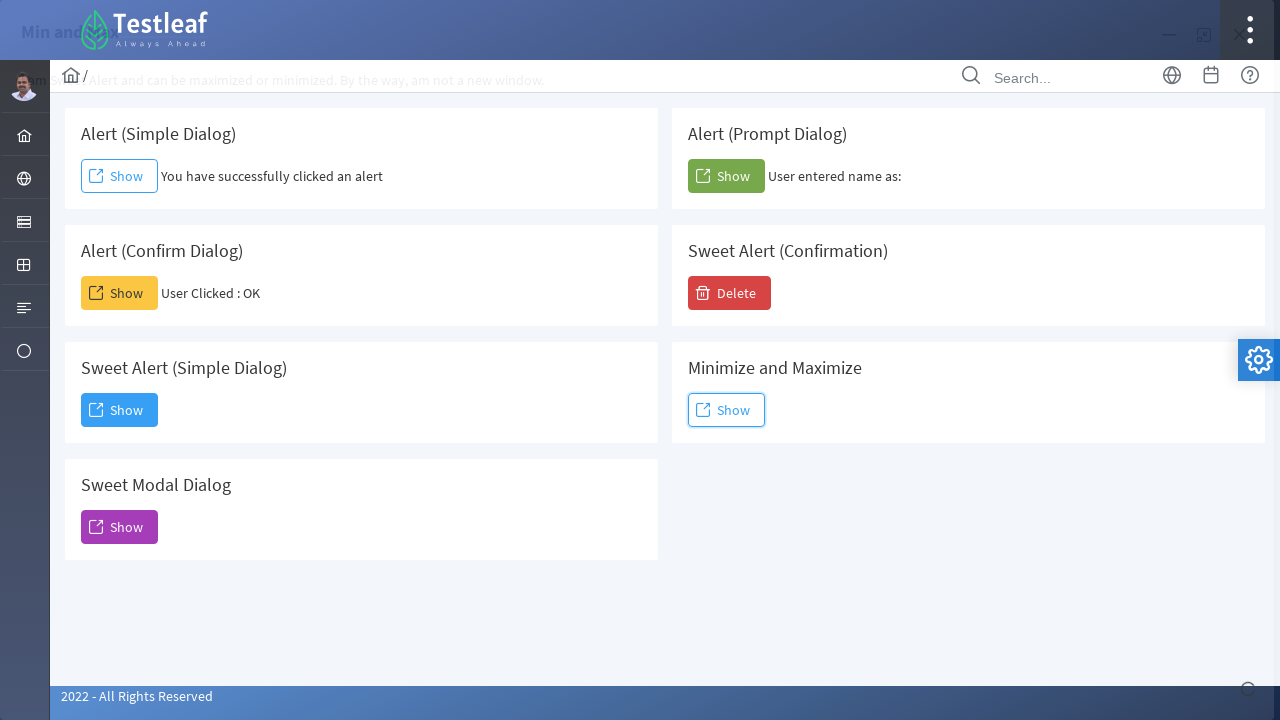

Waited 1000ms for dialog to load
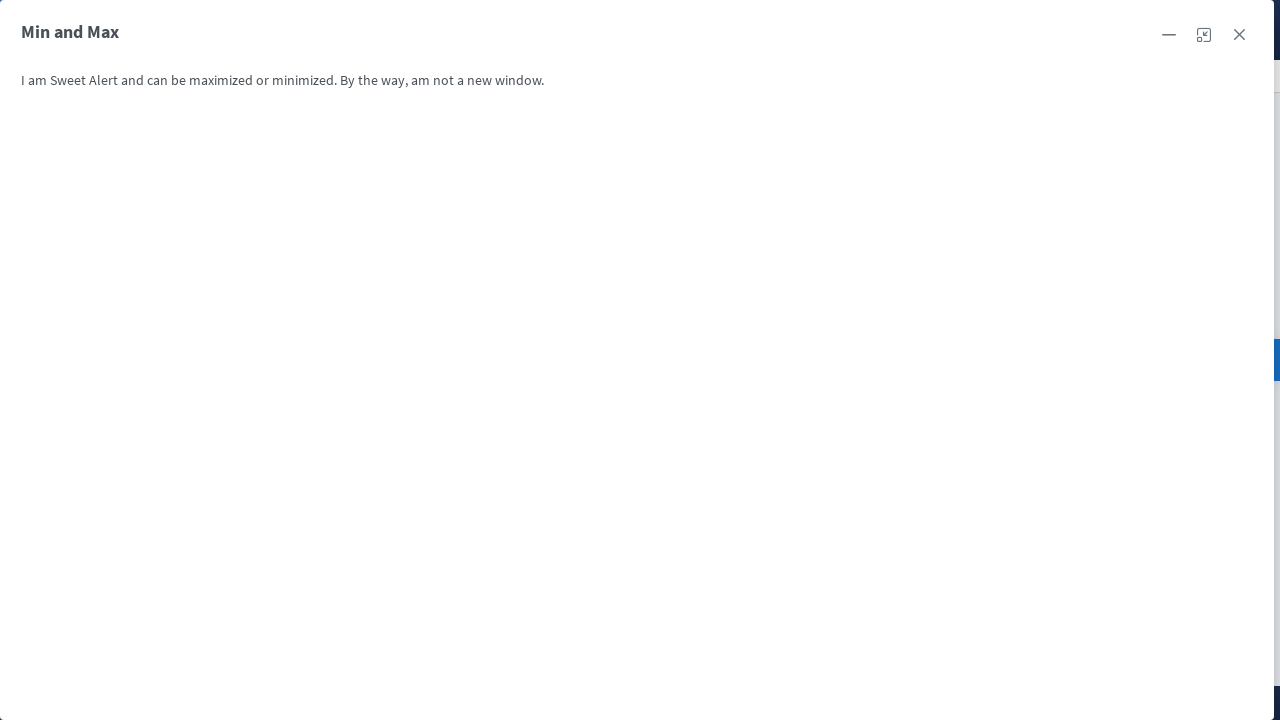

Clicked minimize icon on dialog at (1169, 35) on span.ui-icon.ui-icon-minus
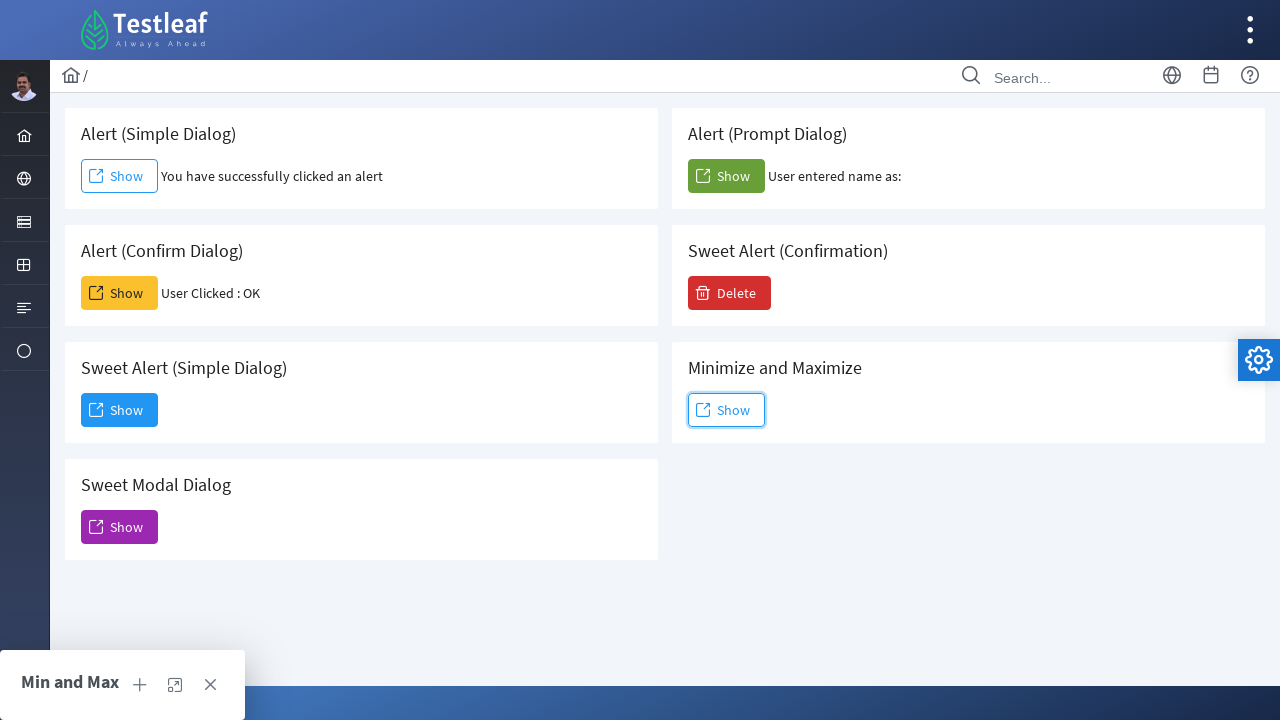

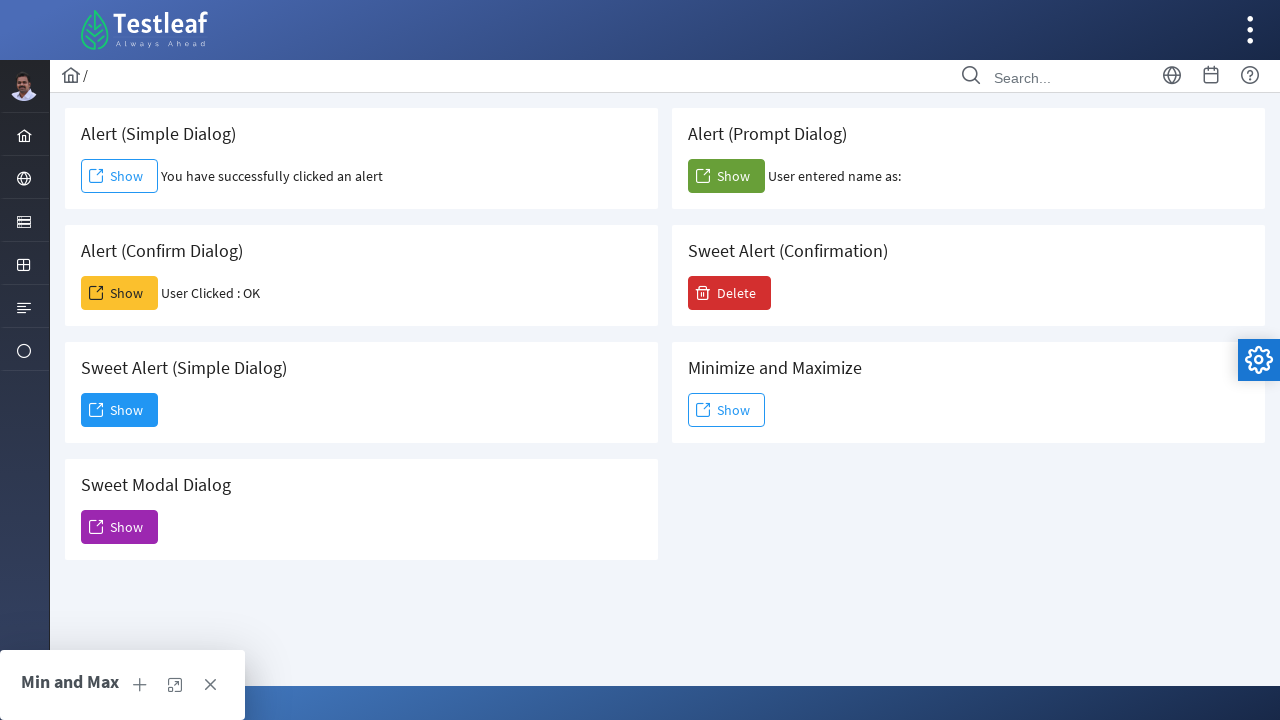